Tests checkbox selection functionality by navigating to the checkbox page on Formy project and selecting a checkbox option.

Starting URL: https://formy-project.herokuapp.com/

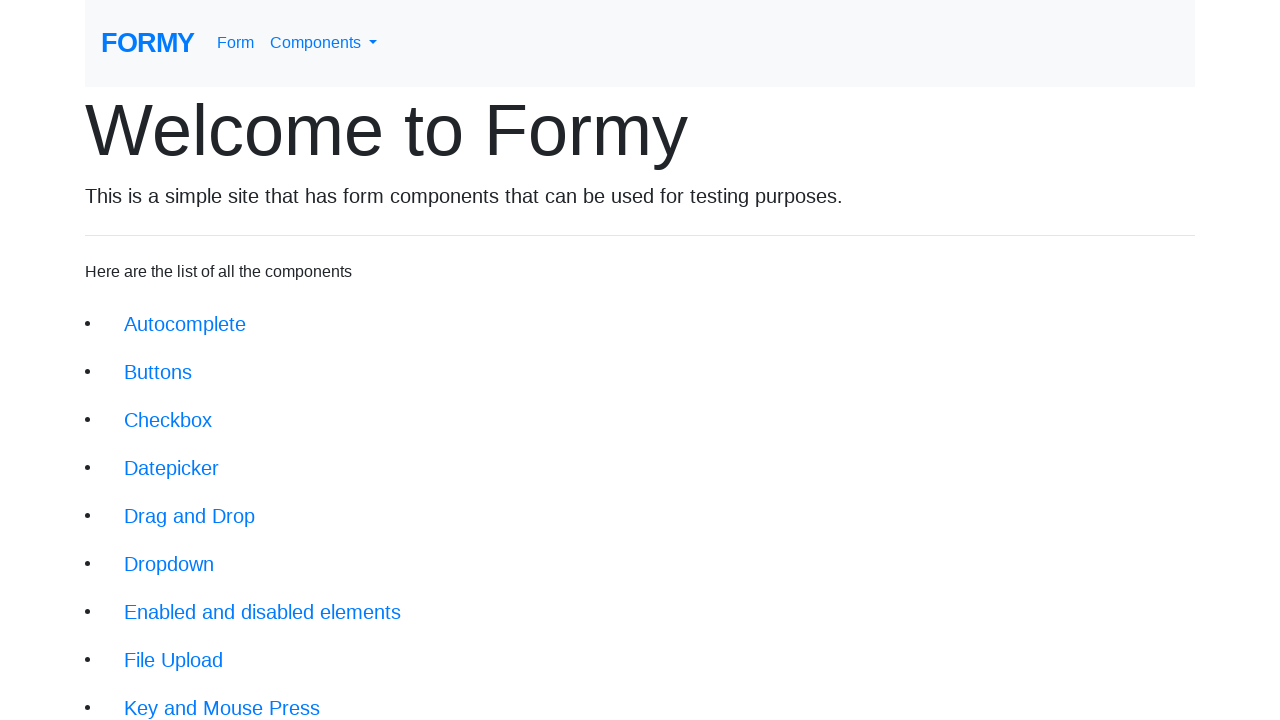

Navigated to Formy project homepage
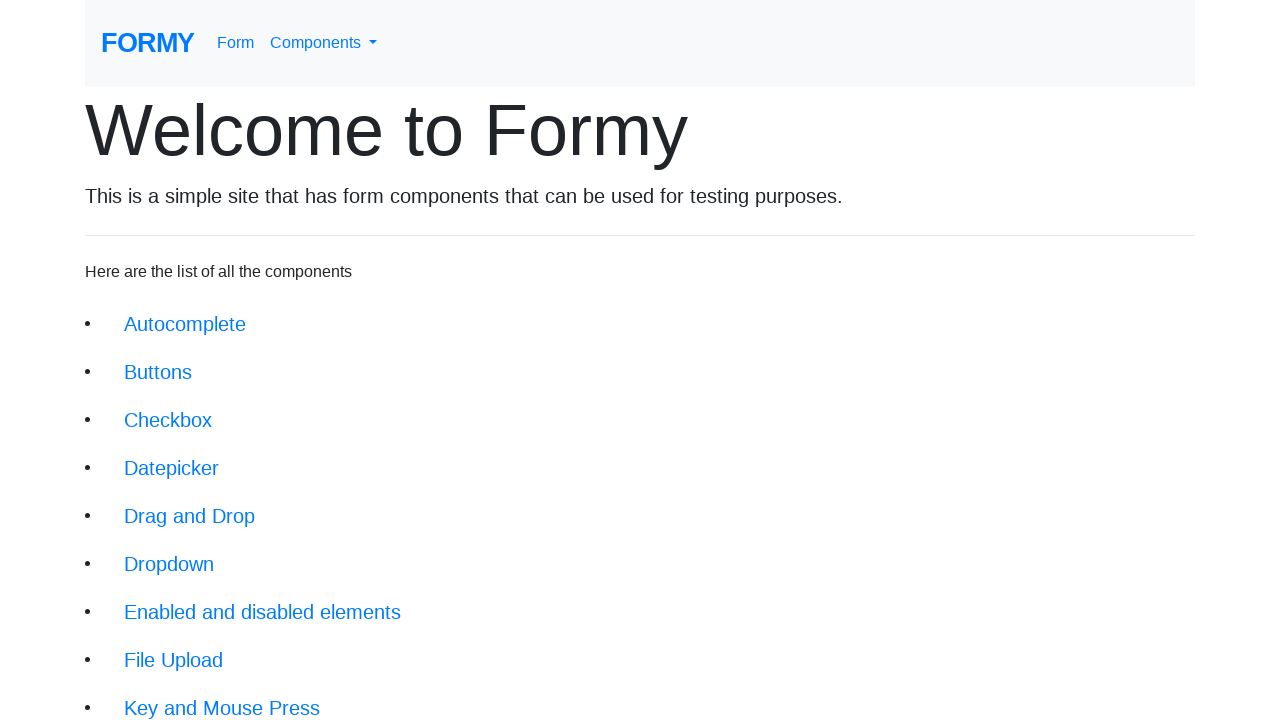

Clicked on Checkbox link at (168, 420) on xpath=/html/body/div/div/li[3]/a
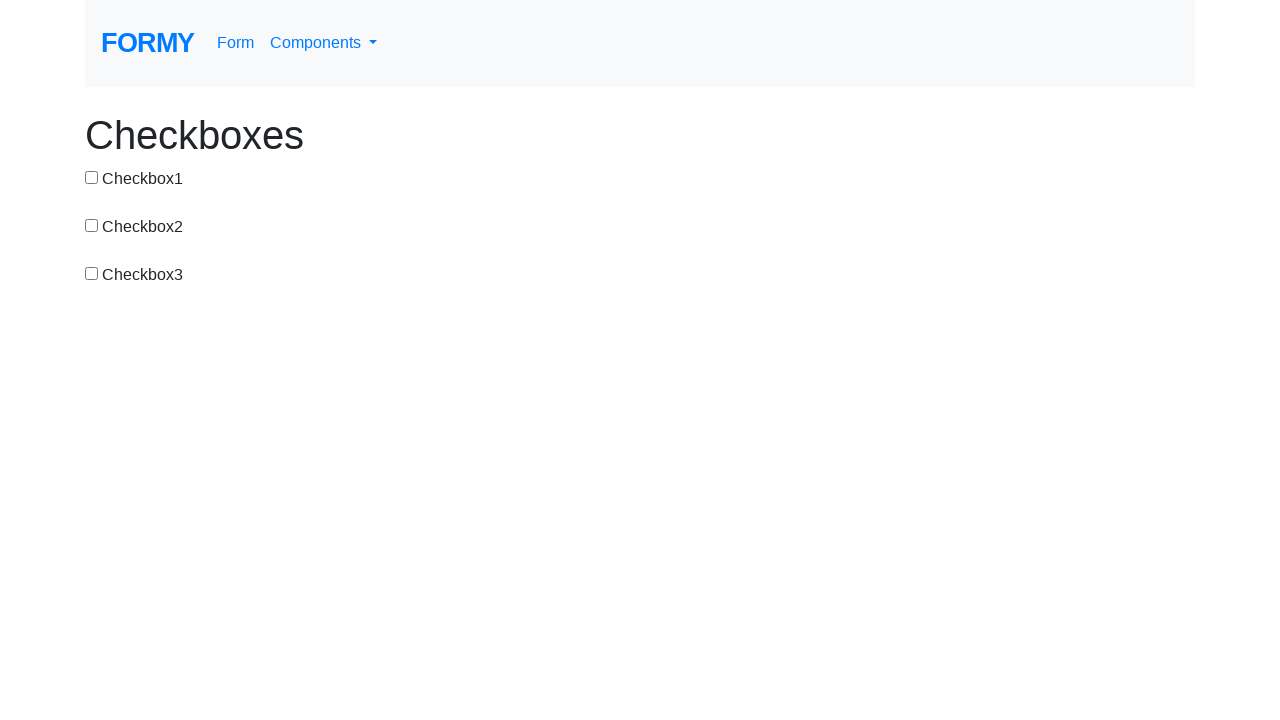

Selected the first checkbox at (92, 177) on #checkbox-1
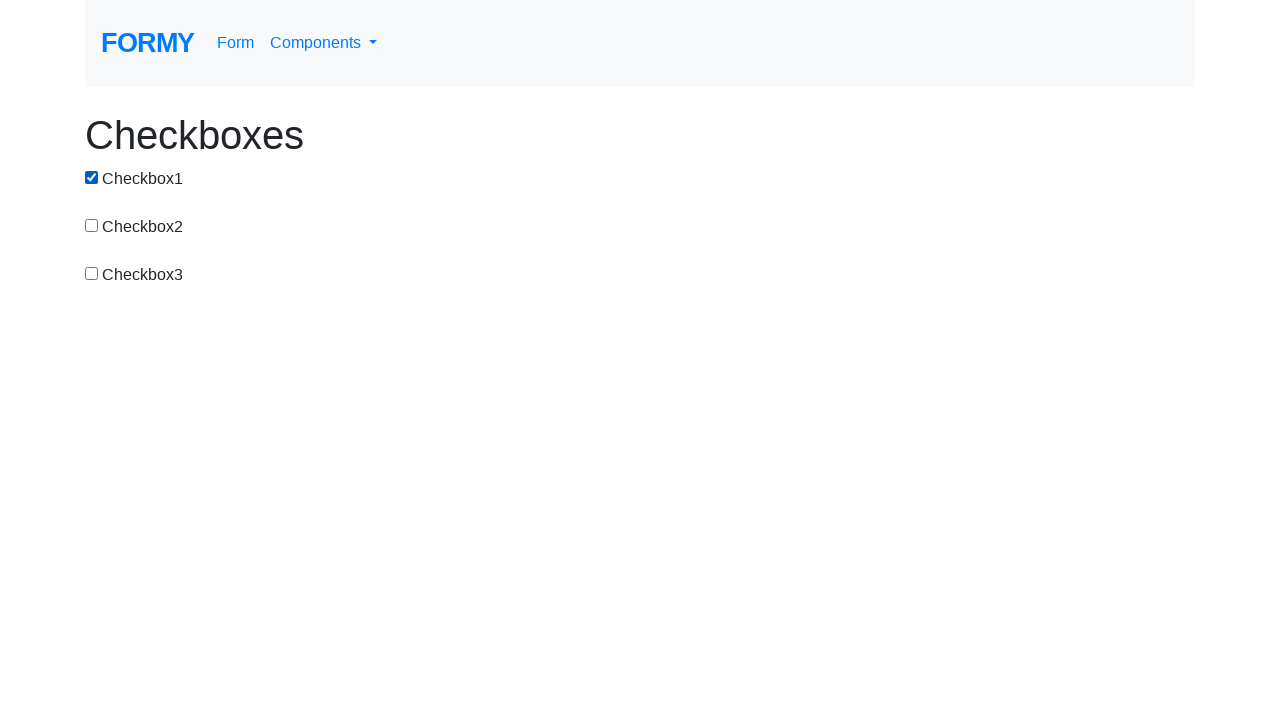

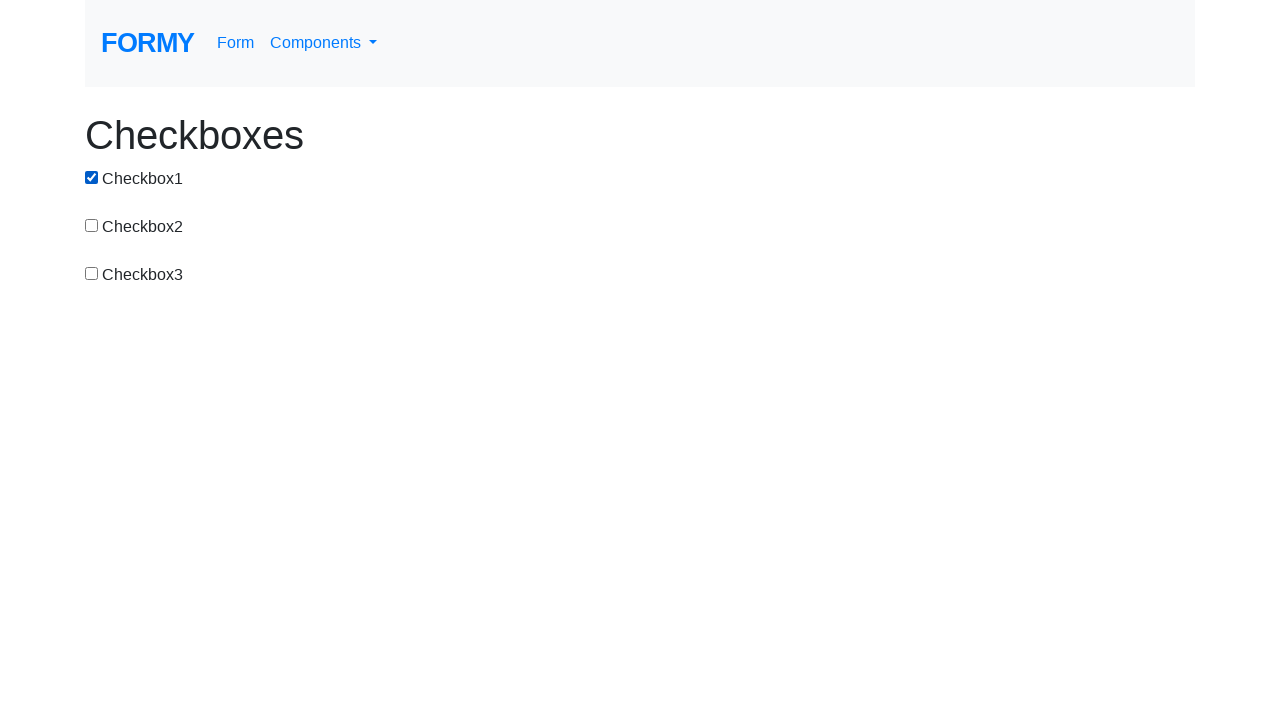